Tests autocomplete functionality by typing partial text and selecting a suggestion from the dropdown list

Starting URL: https://rahulshettyacademy.com/AutomationPractice/

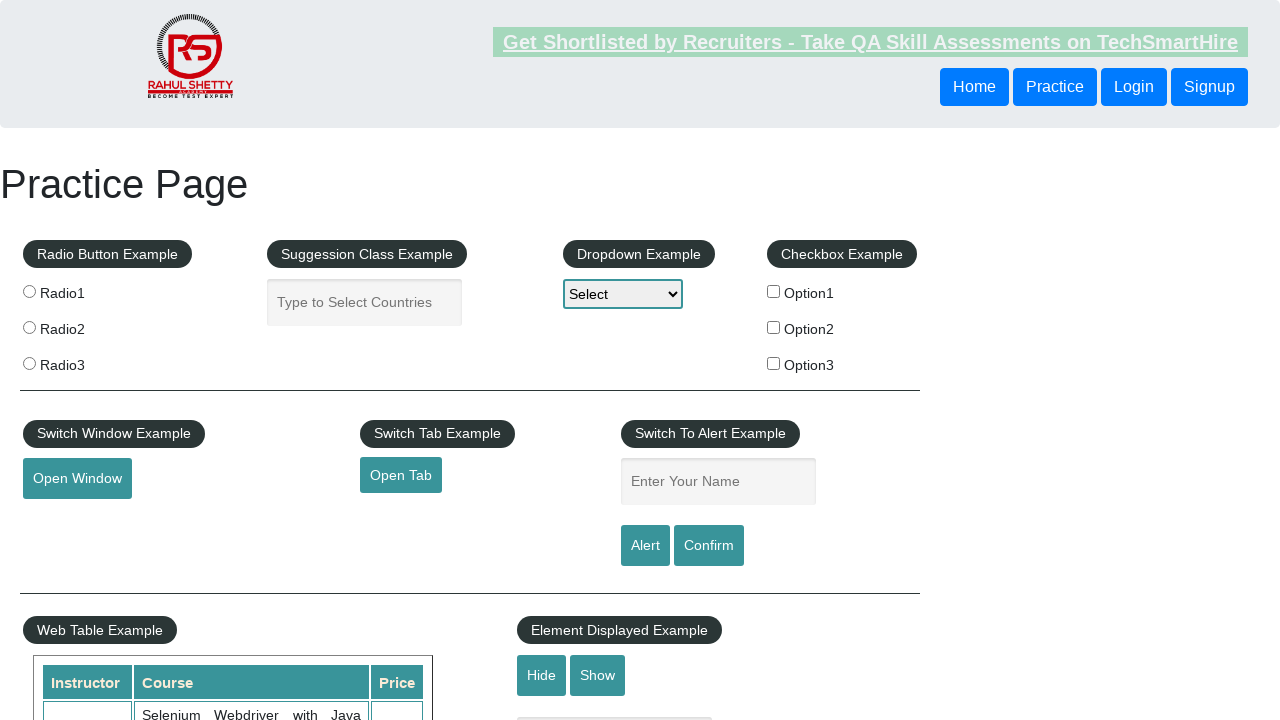

Typed 'Ne' into autocomplete field on #autocomplete
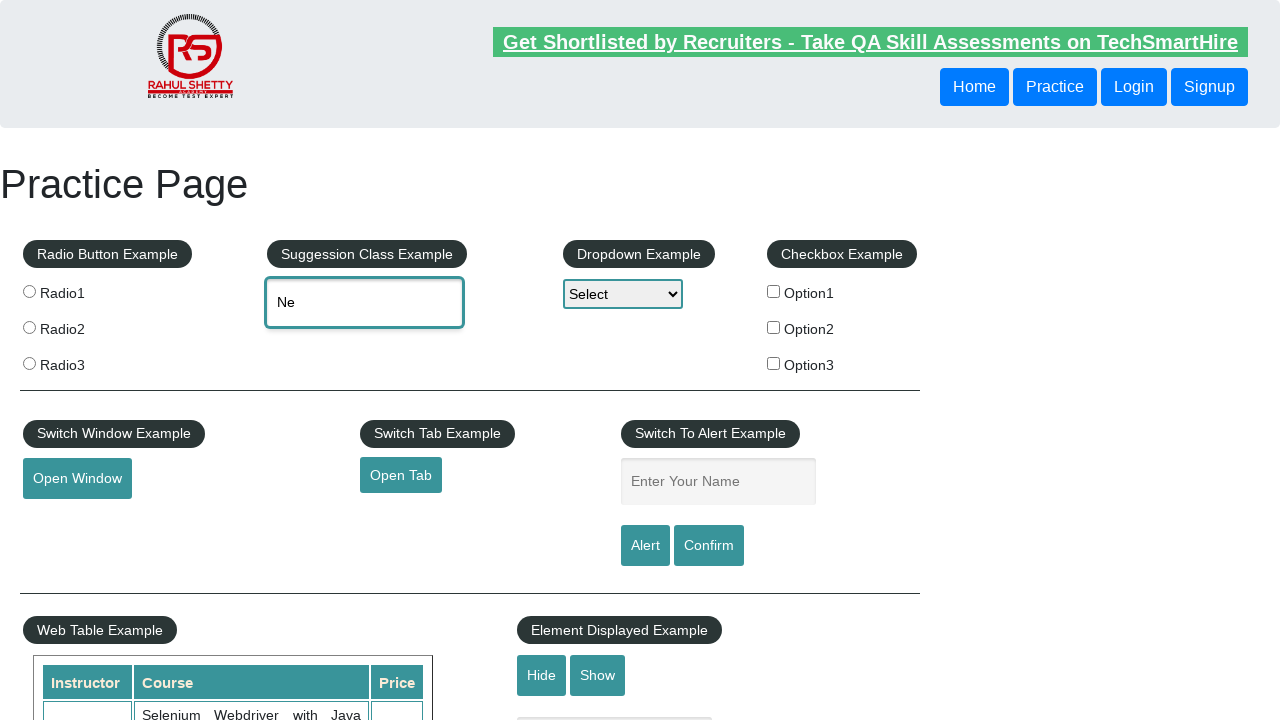

Autocomplete suggestions dropdown appeared
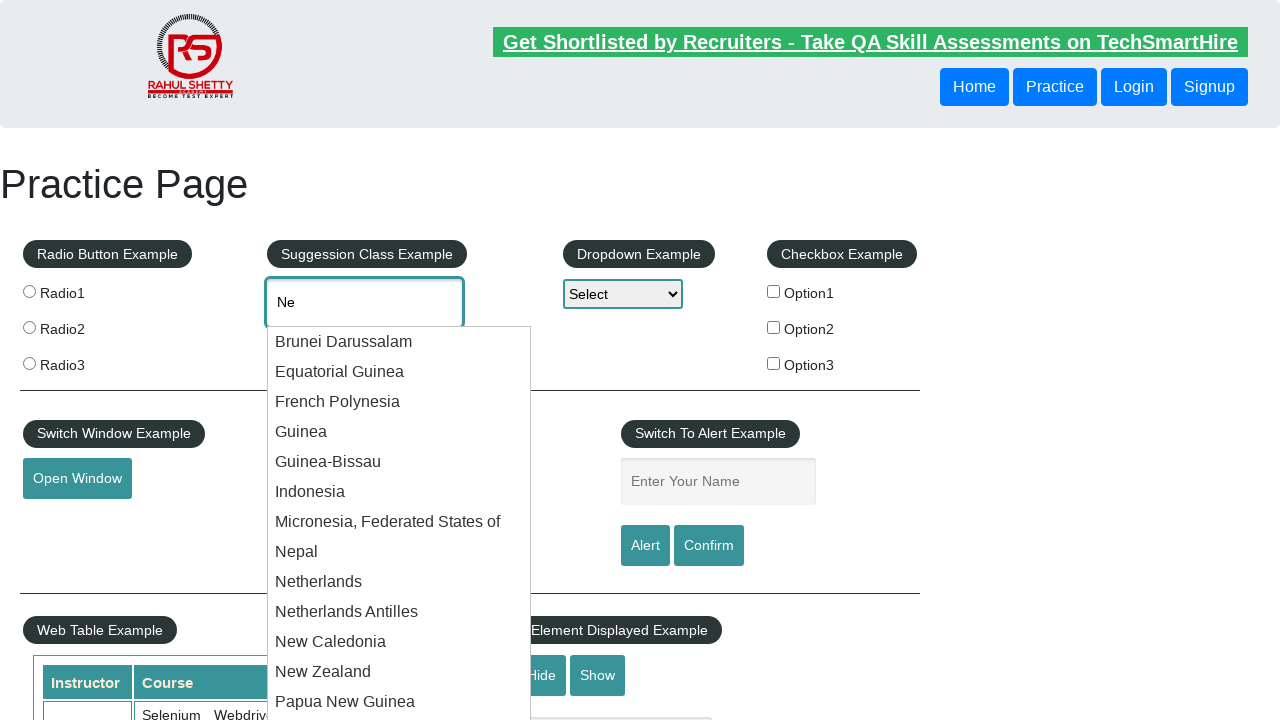

Selected 'Nepal' from autocomplete suggestions at (399, 552) on li.ui-menu-item:has-text('Nepal')
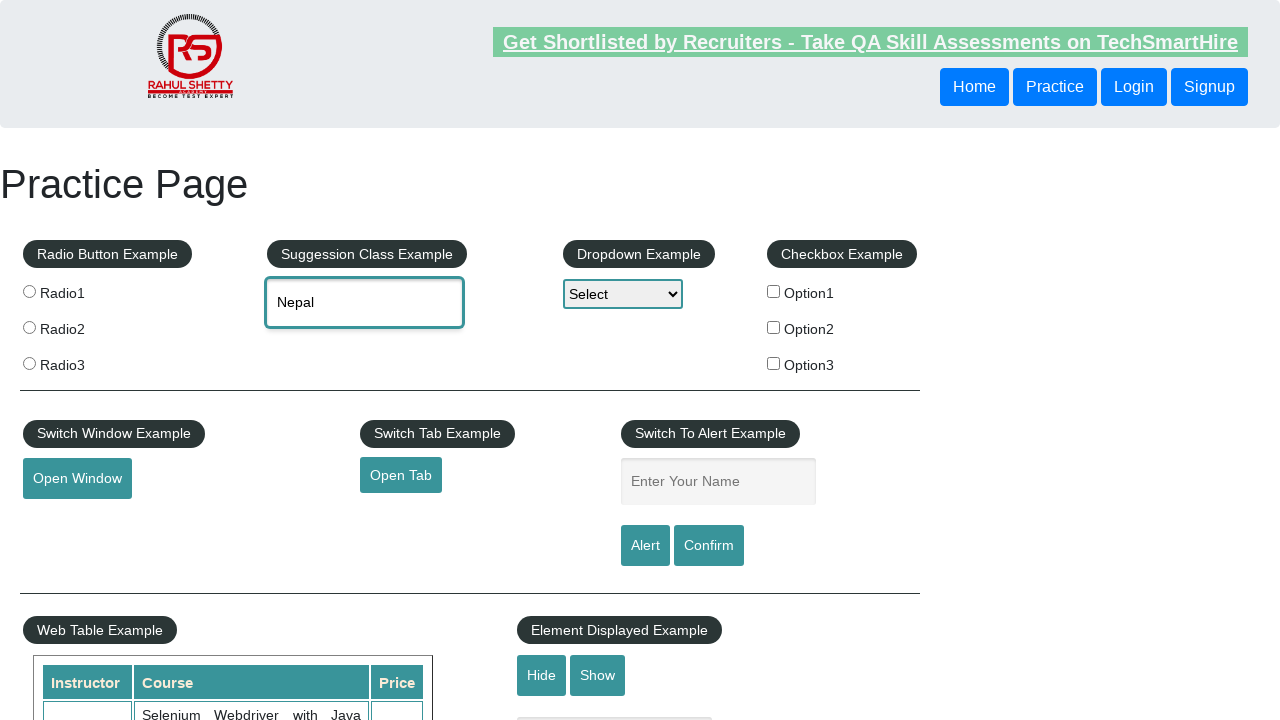

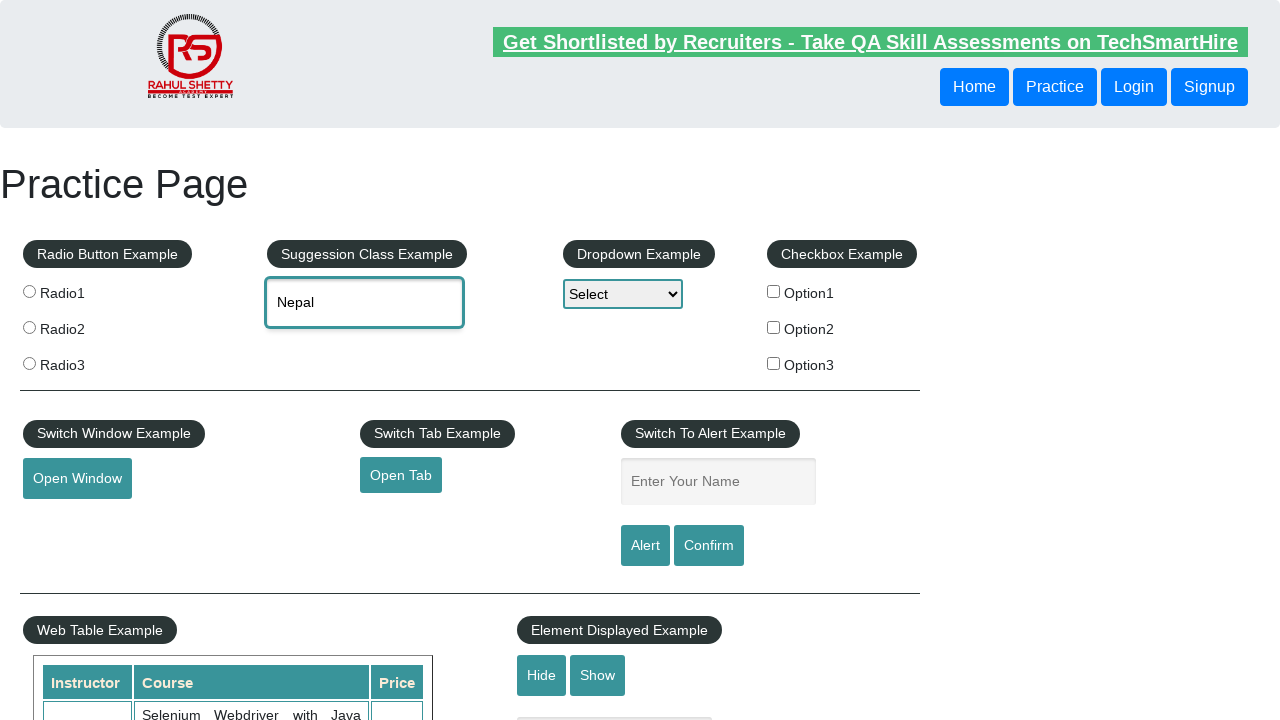